Tests the search functionality on Carulla.com by entering a product code in the search field and verifying that search results are displayed.

Starting URL: https://www.carulla.com

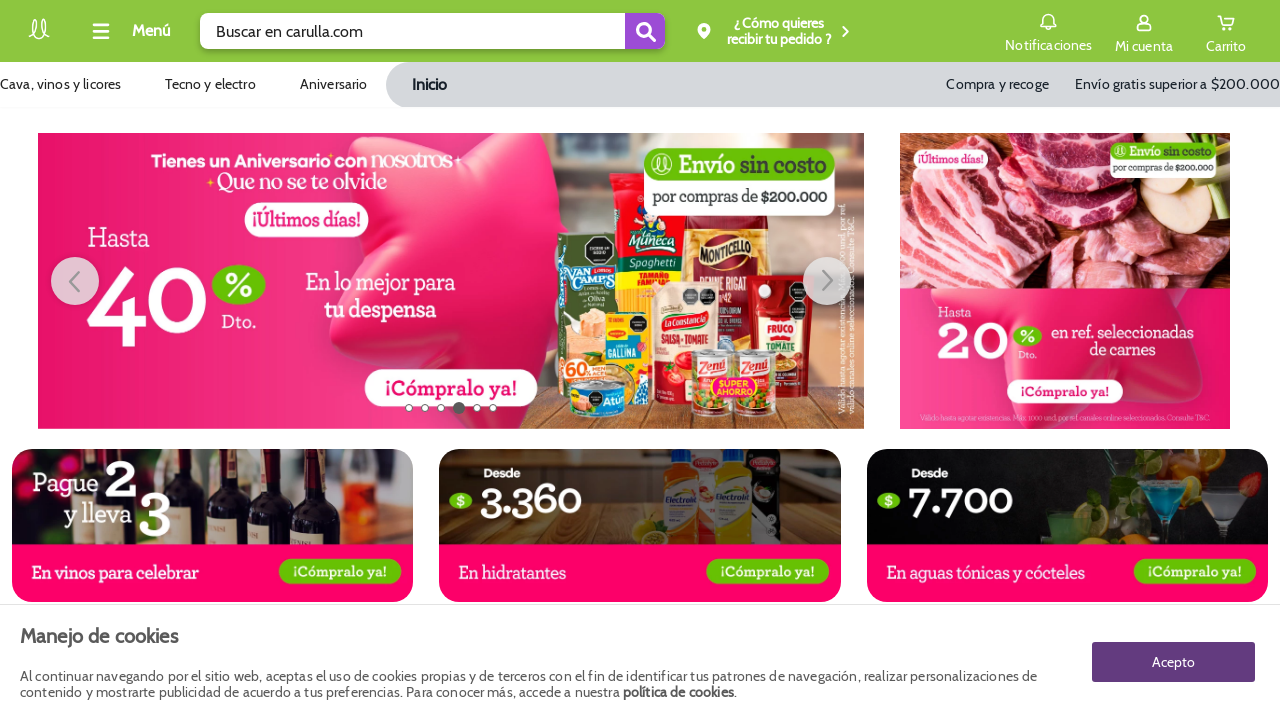

Search field located and available
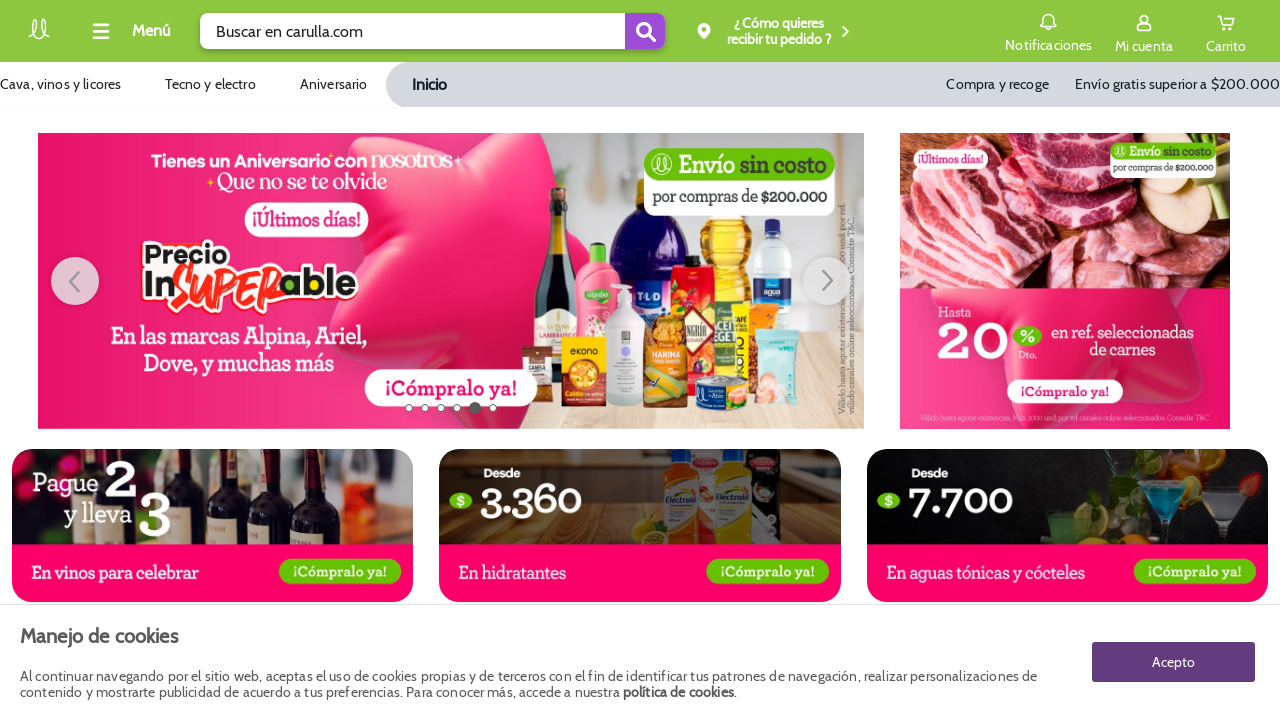

Cleared existing text from search field on header input
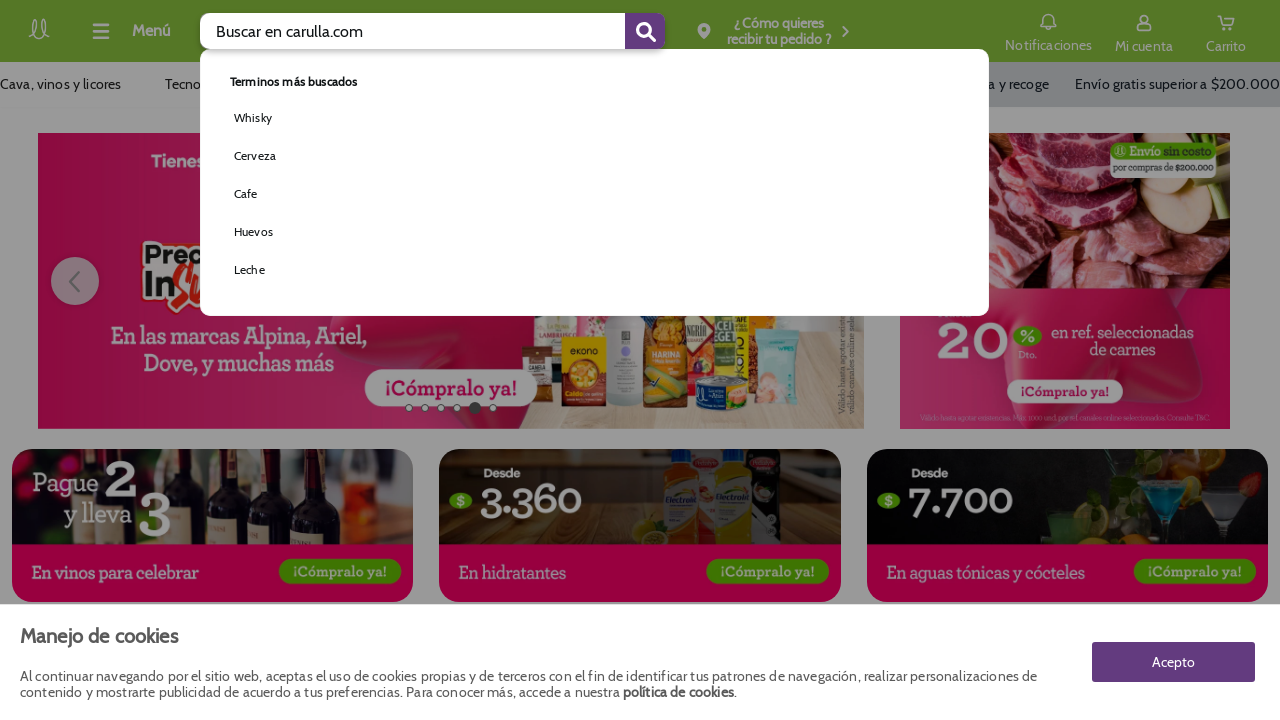

Entered product code '7702001148509' in search field on header input
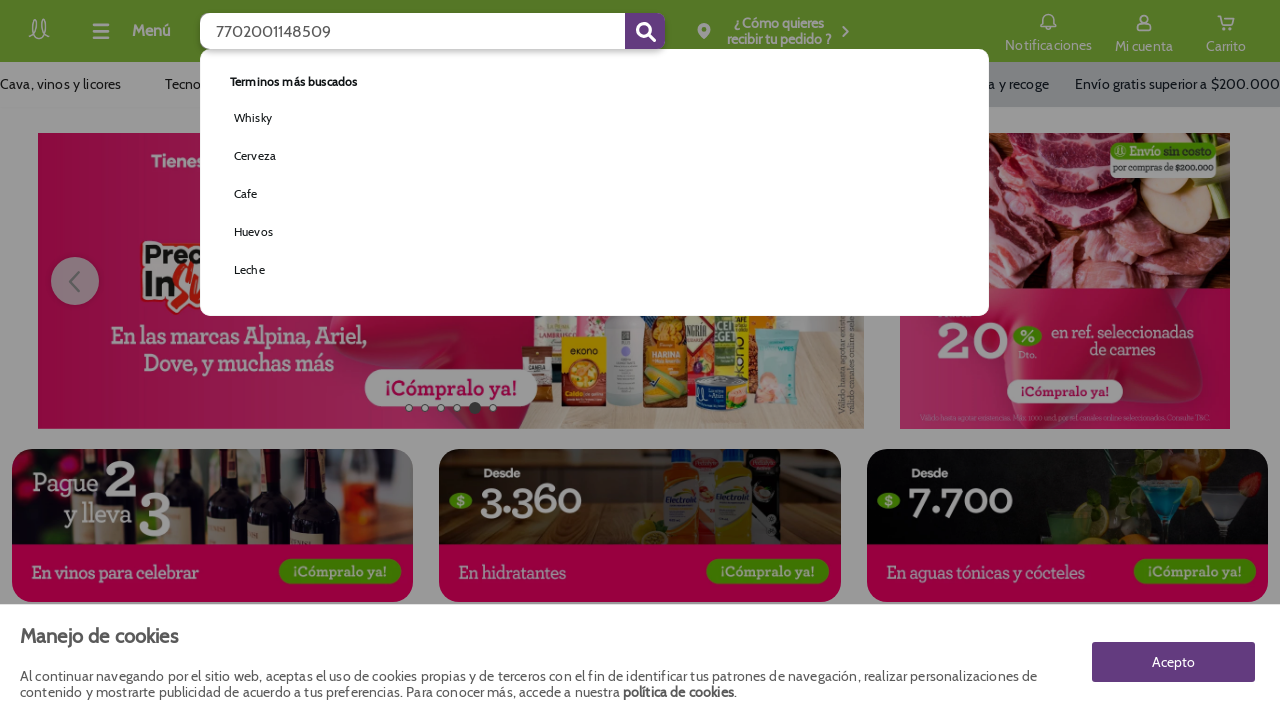

Submitted search by pressing Enter on header input
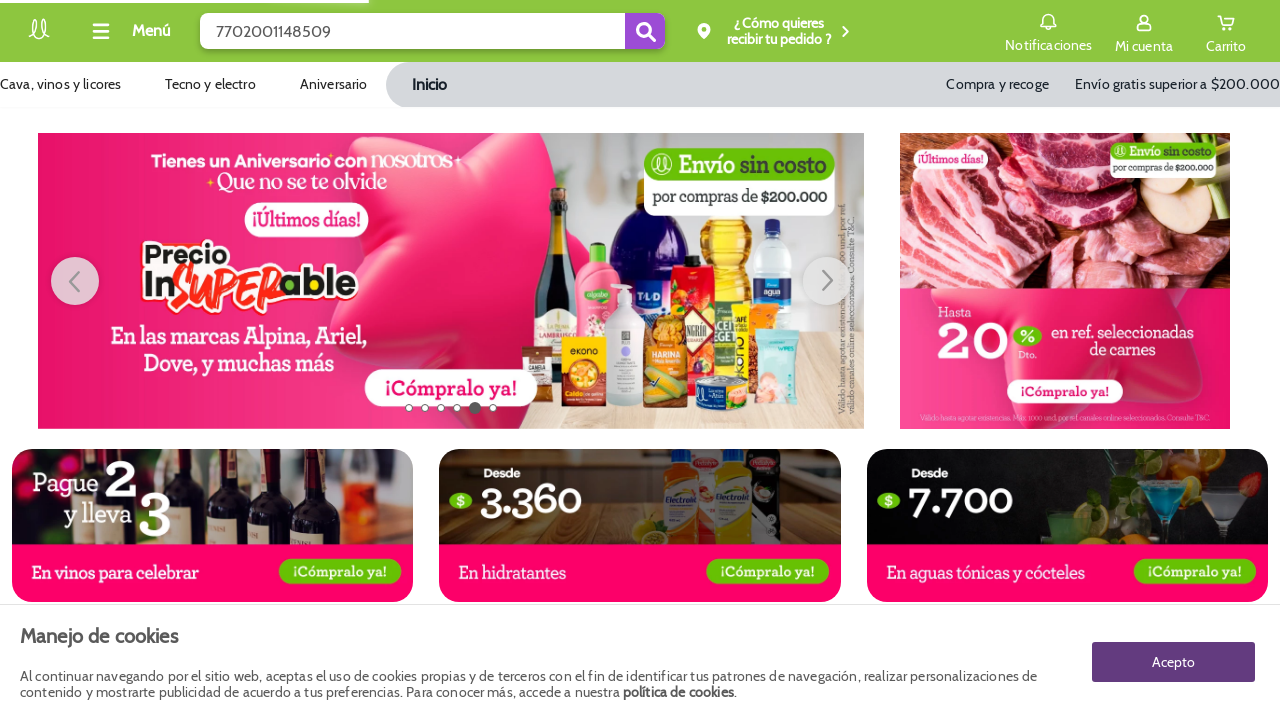

Search results loaded and displayed
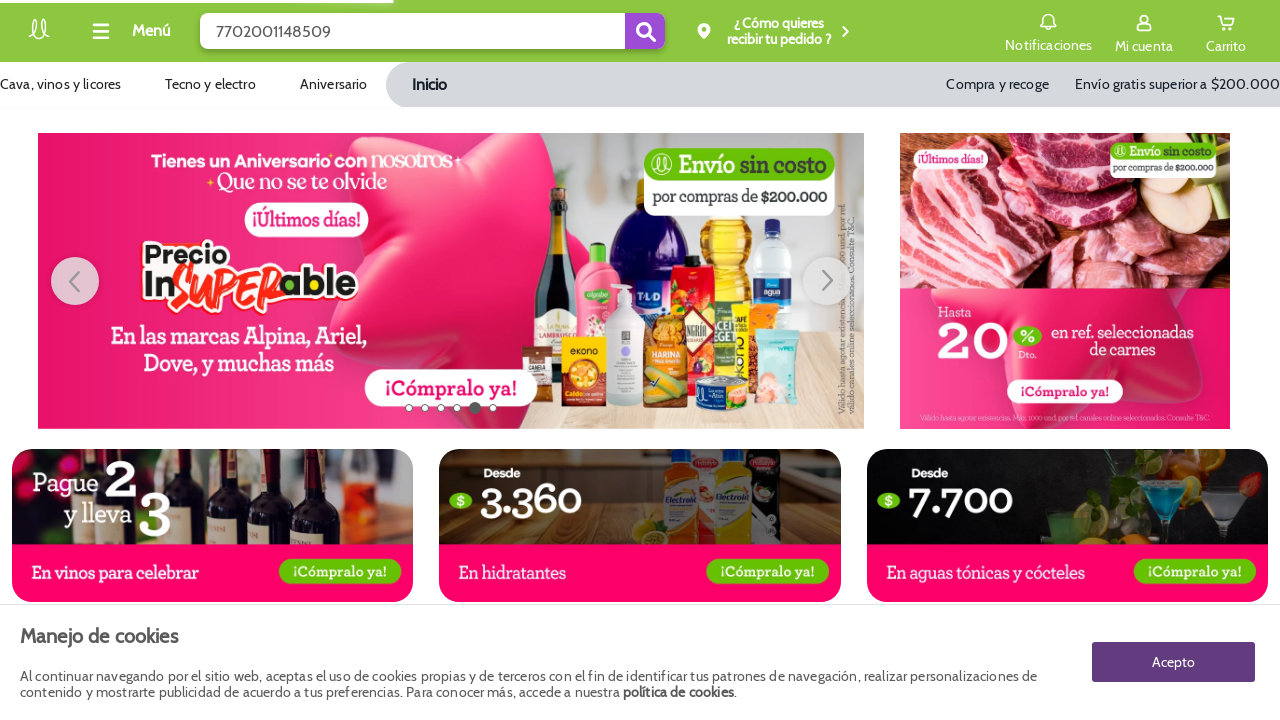

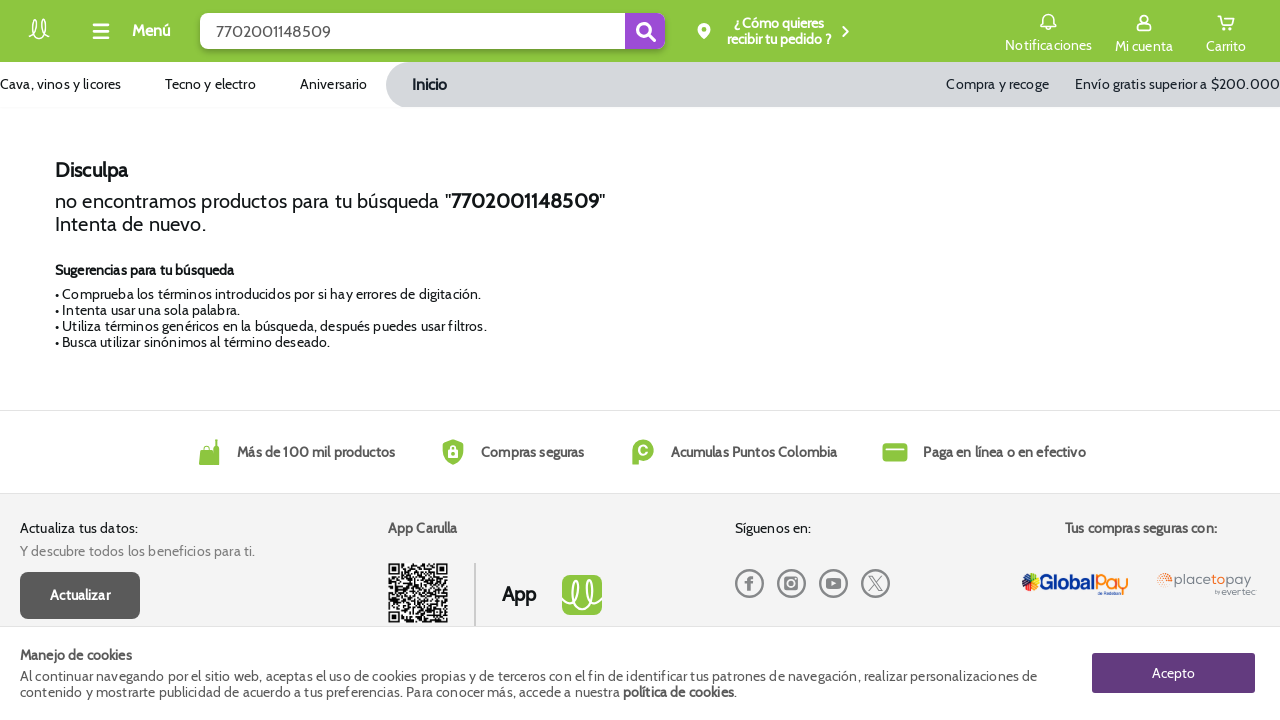